Tests deleting an existing record from the web table by clicking the delete button on the second record.

Starting URL: https://demoqa.com/webtables

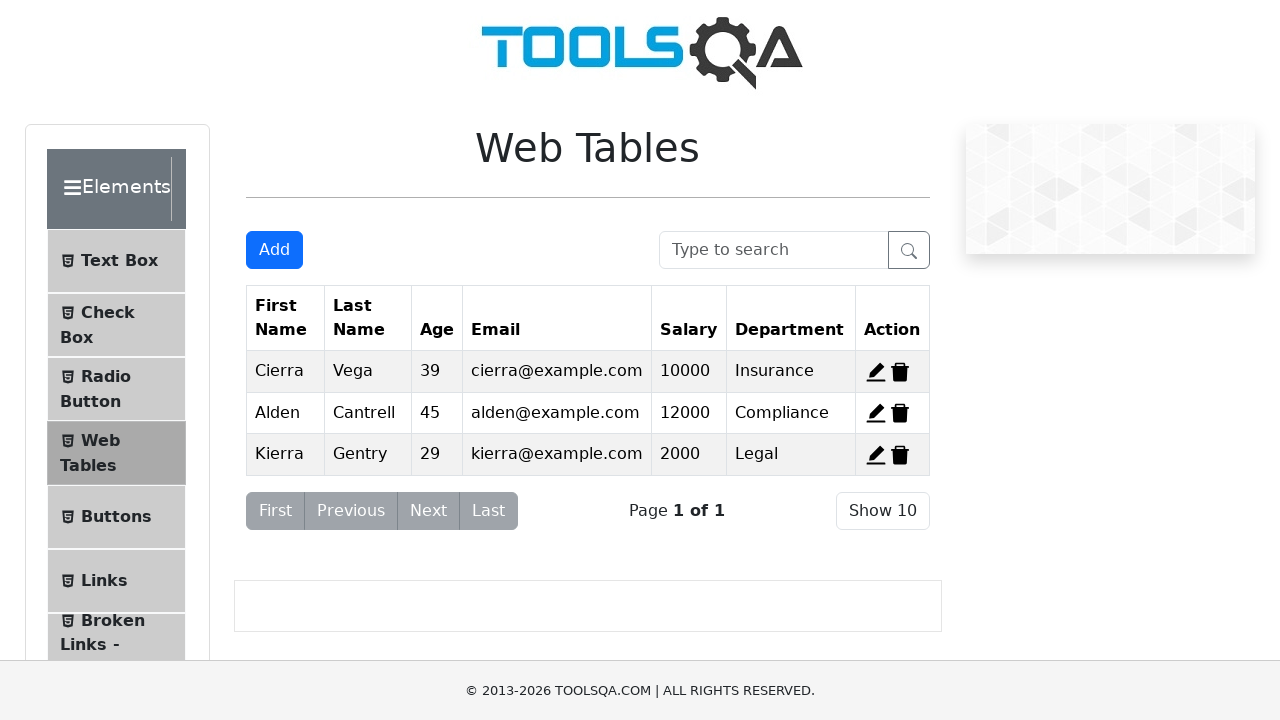

Clicked delete button on the second record at (900, 413) on #delete-record-2
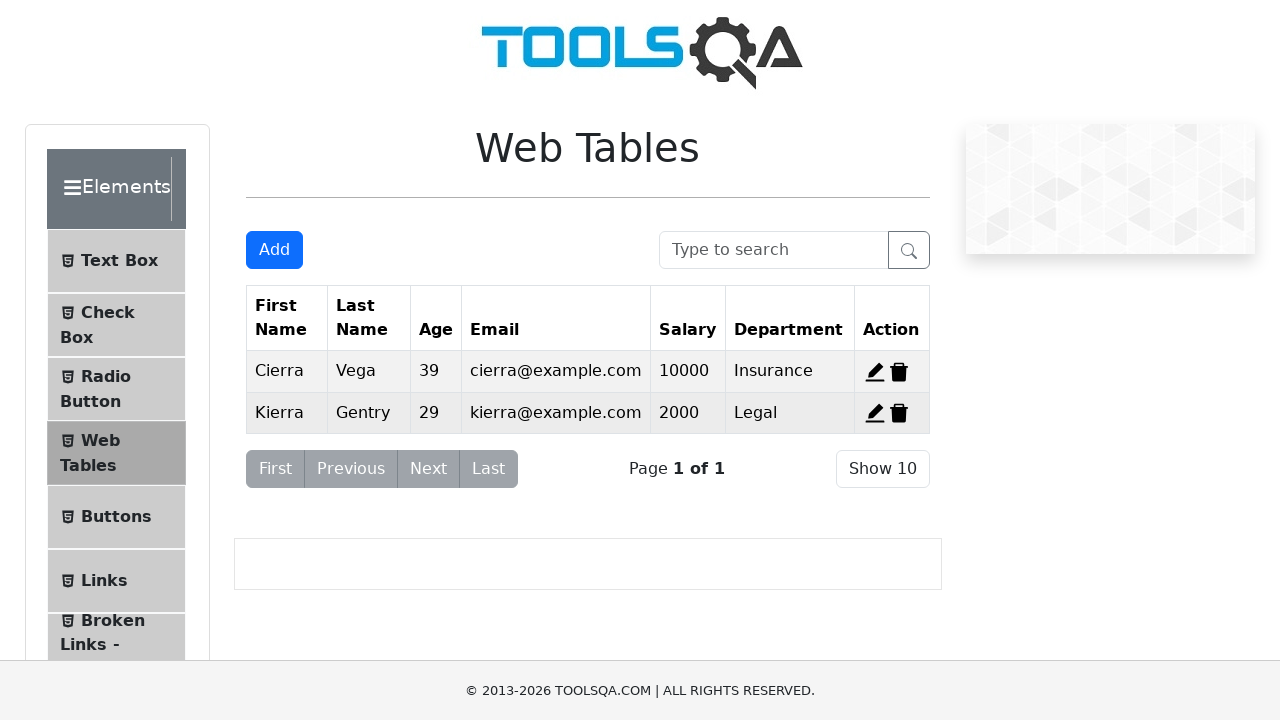

Verified the second record is no longer visible after deletion
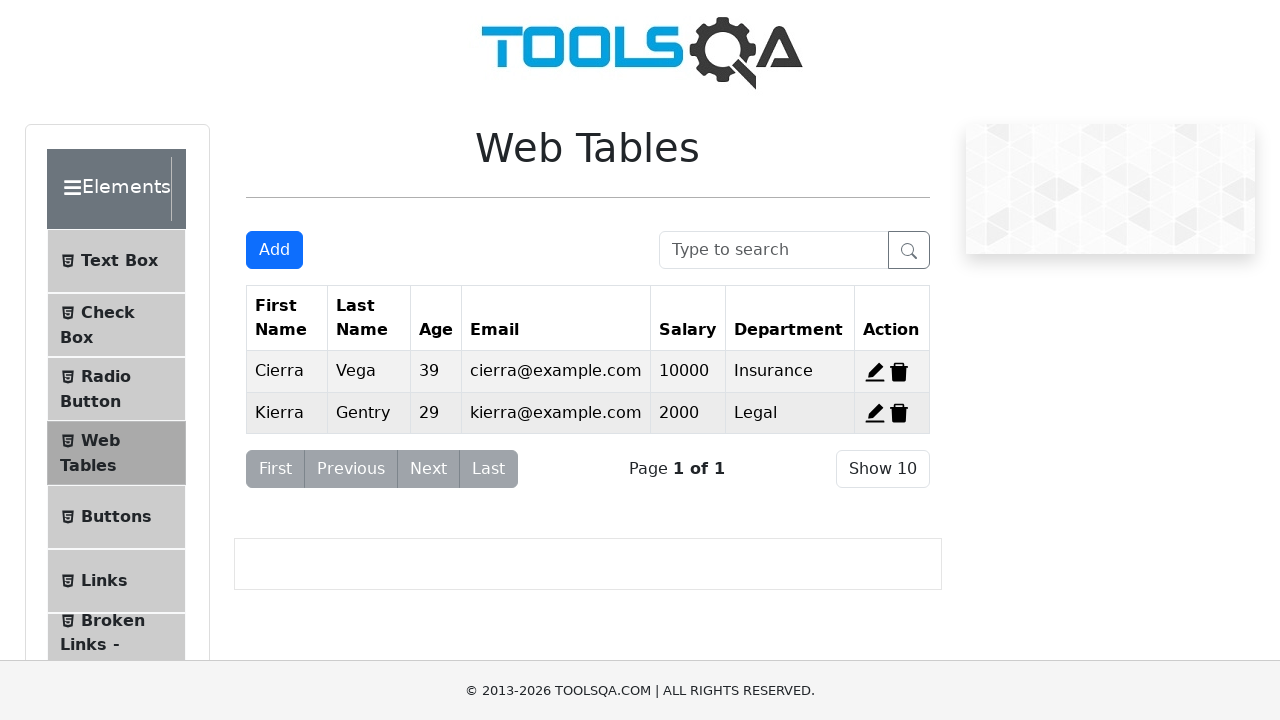

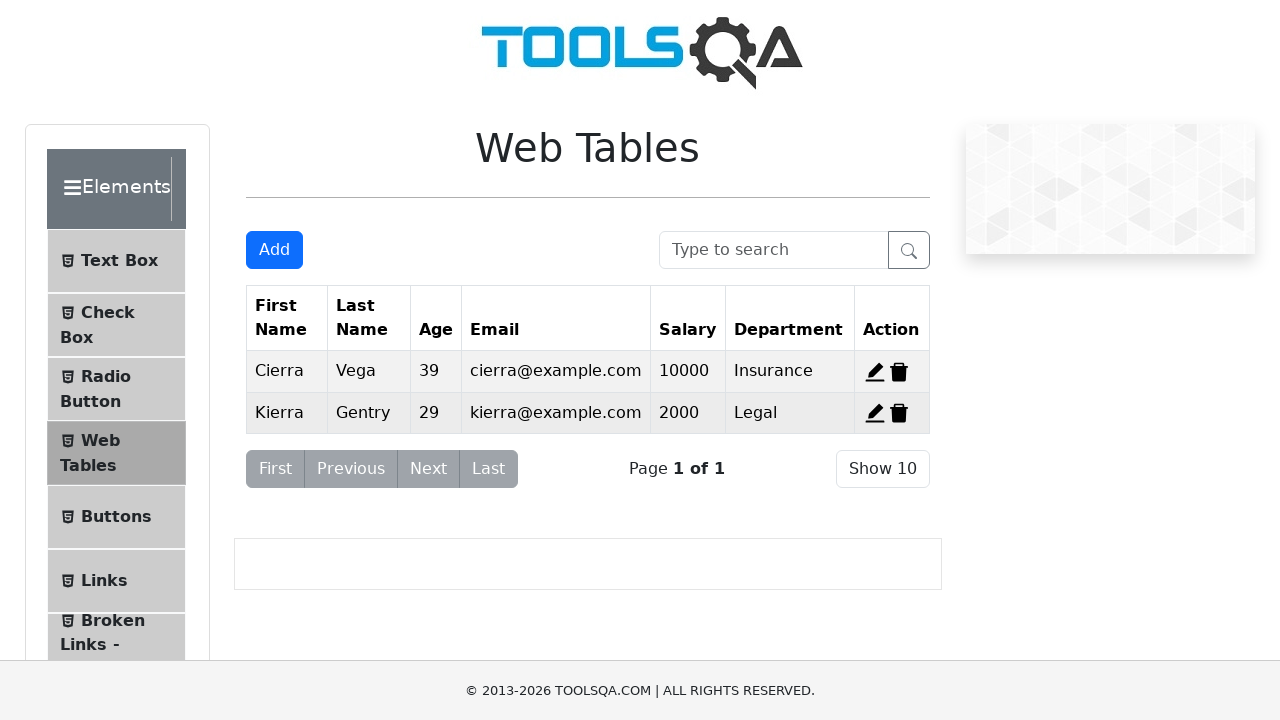